Navigates to AbhiBus website and maximizes the browser window

Starting URL: https://www.abhibus.com/

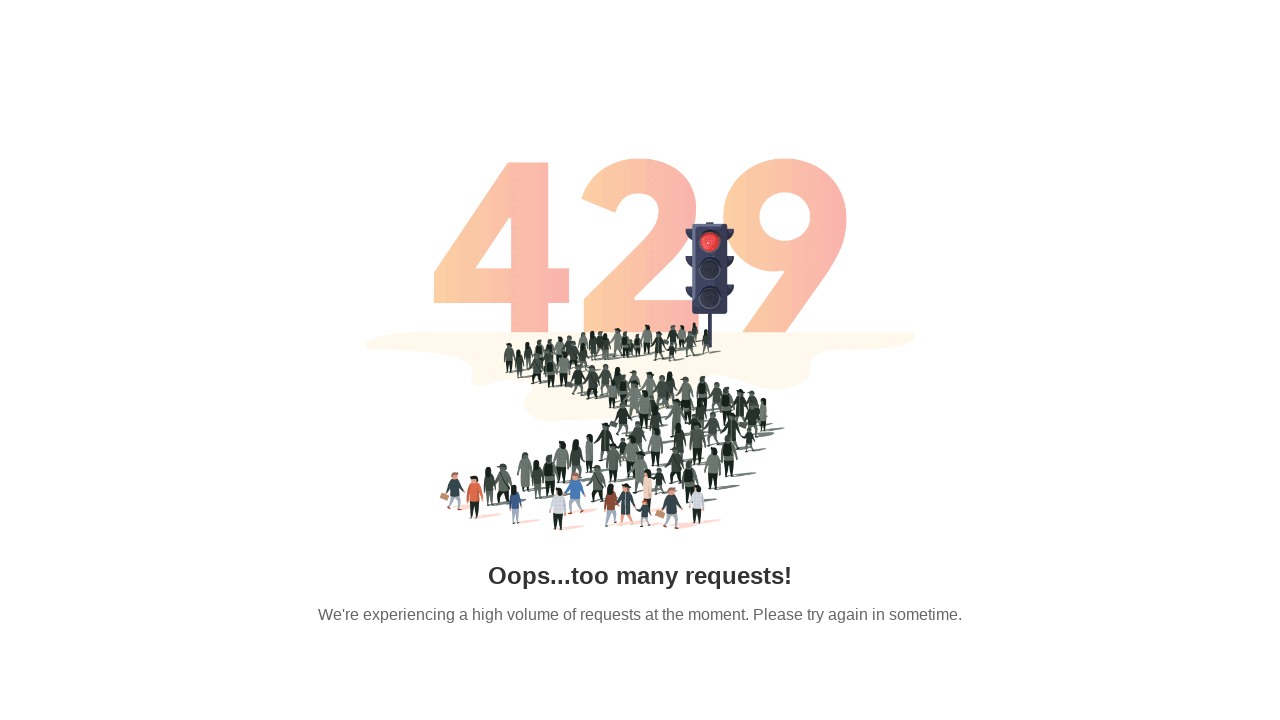

Navigated to AbhiBus website
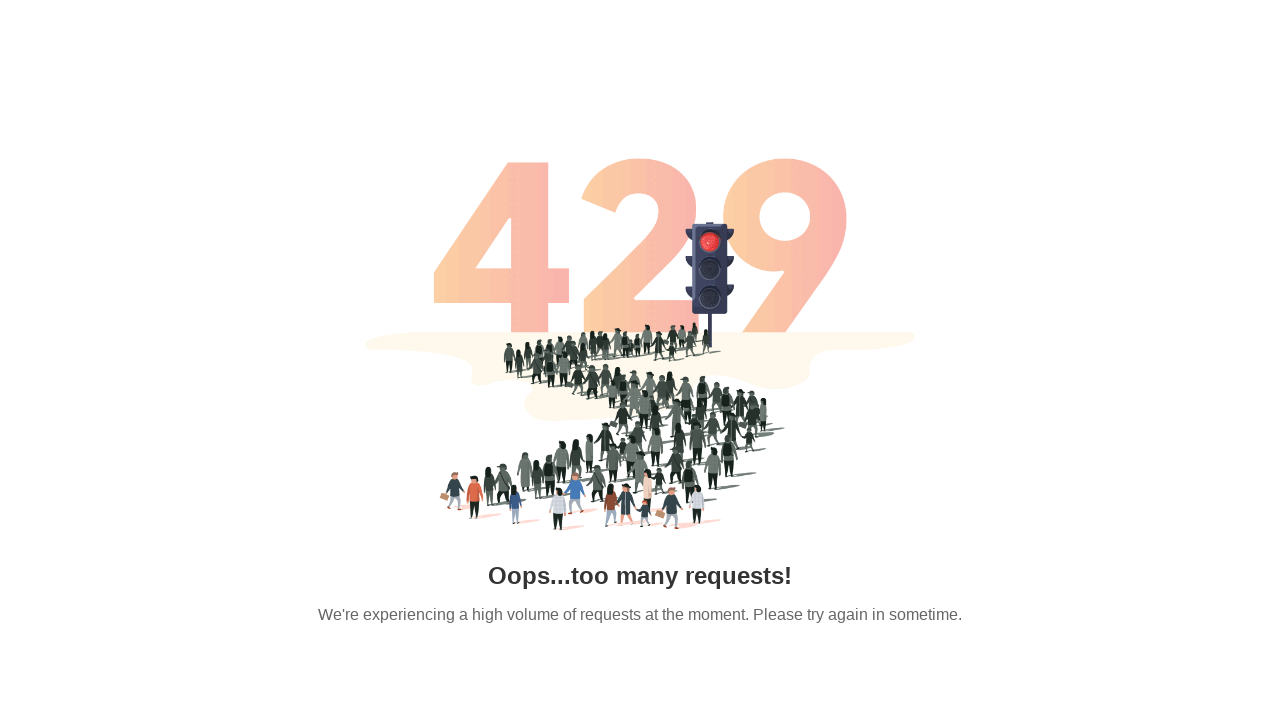

Maximized browser window to 1920x1080
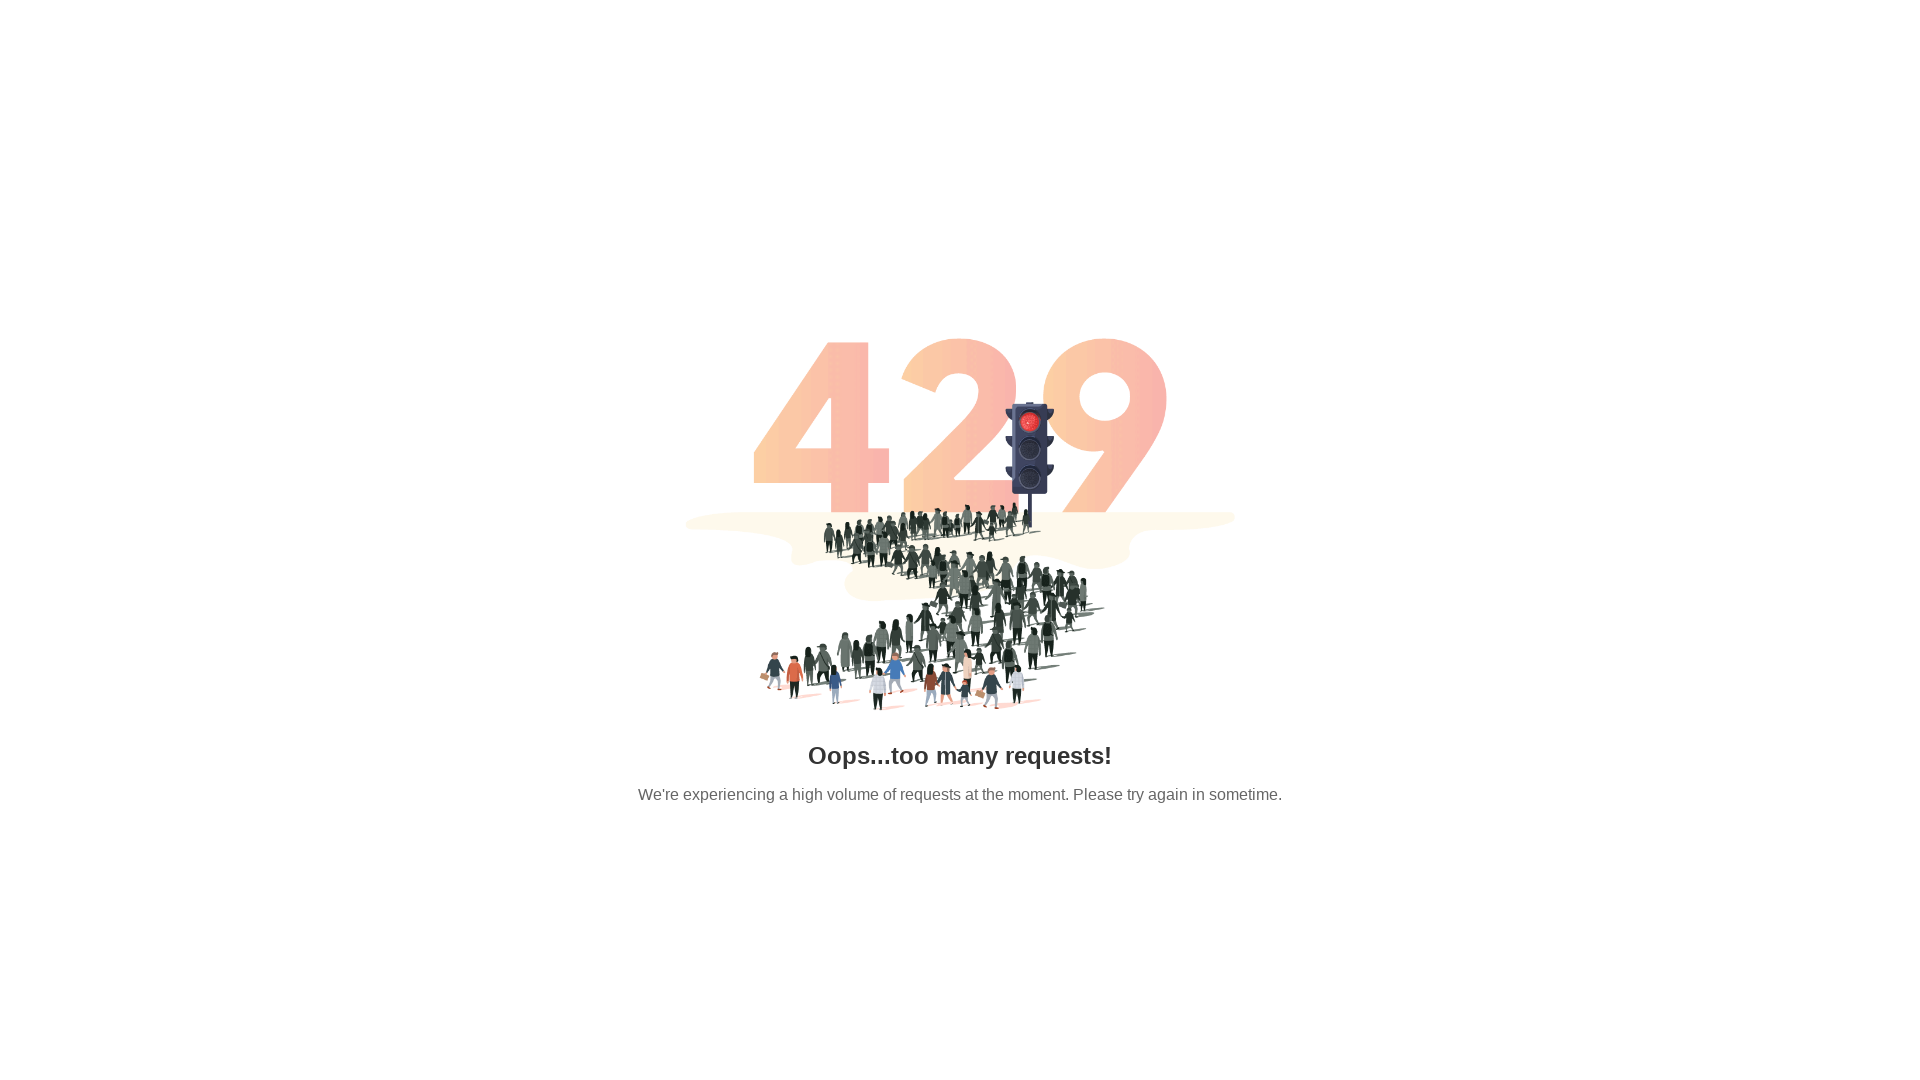

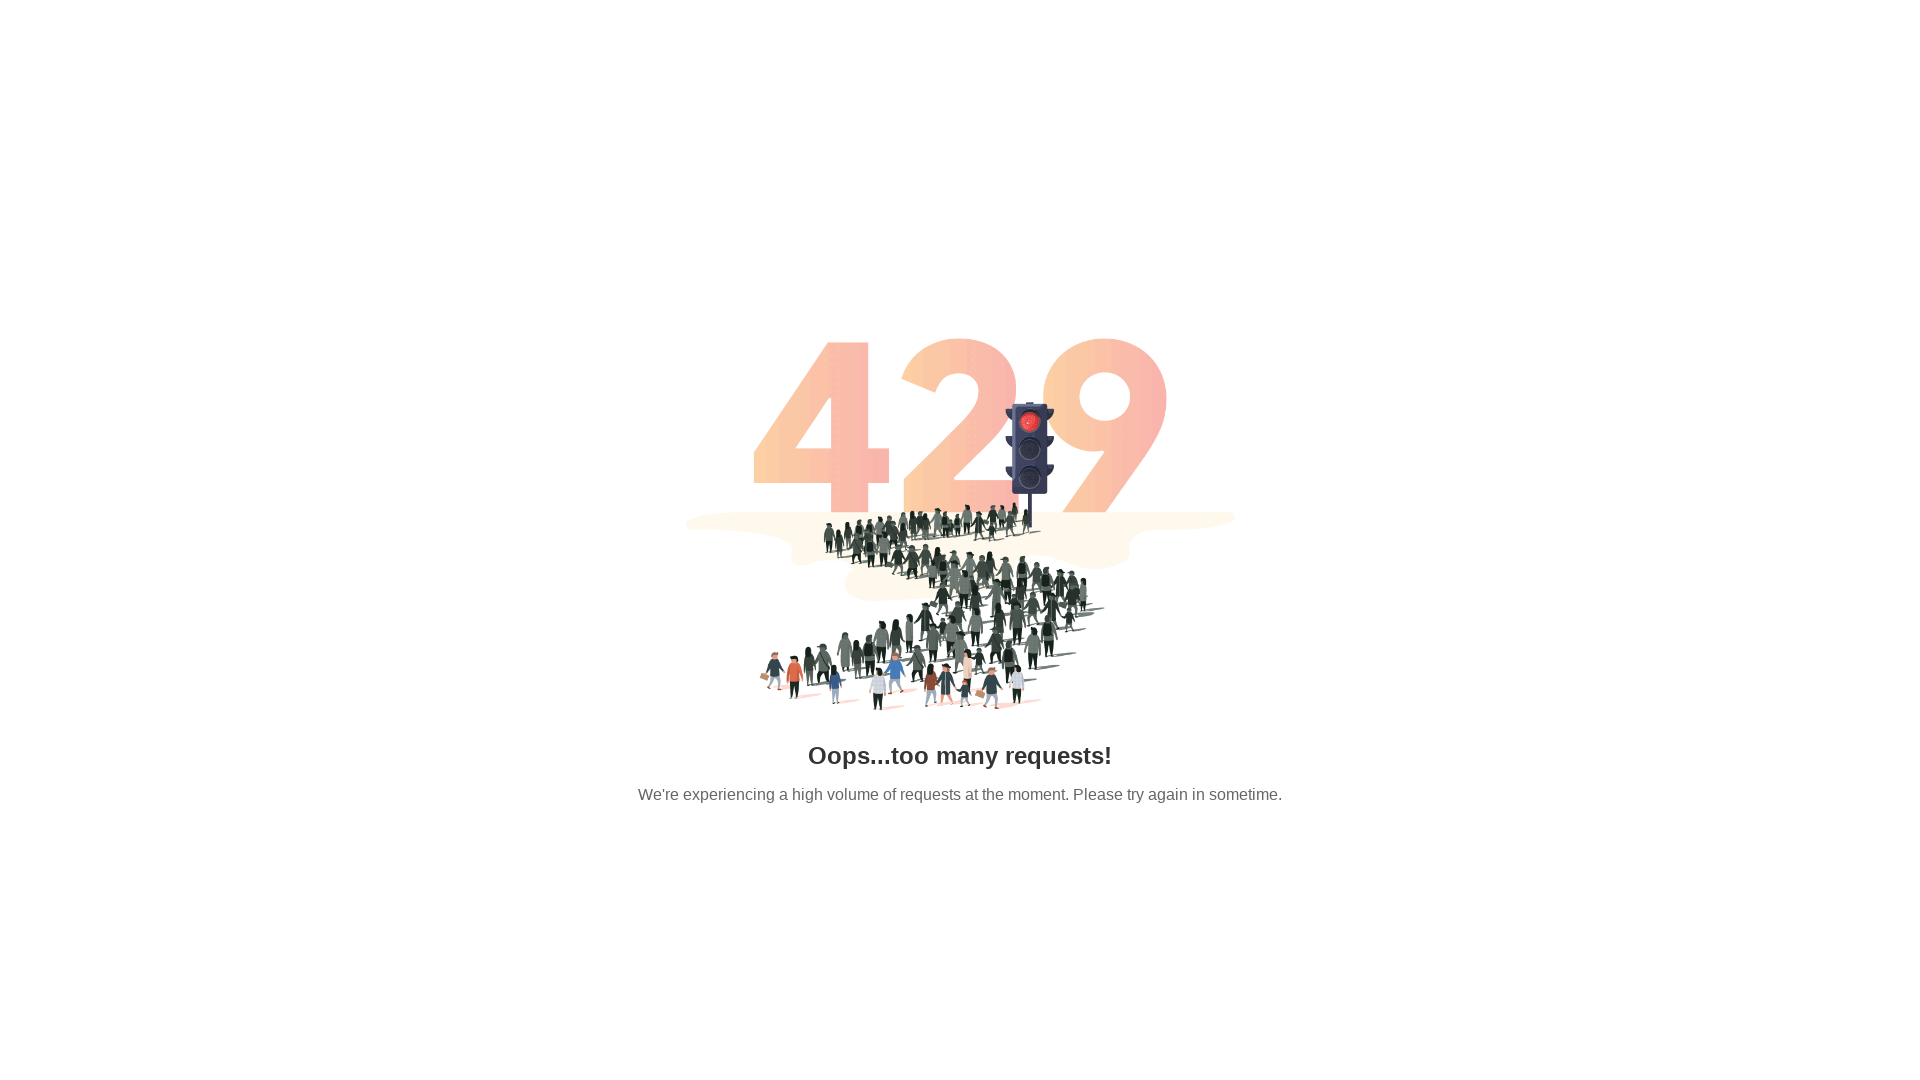